Navigates to a registration demo page and clicks on a navigation link in the header

Starting URL: http://demo.automationtesting.in/Register.html

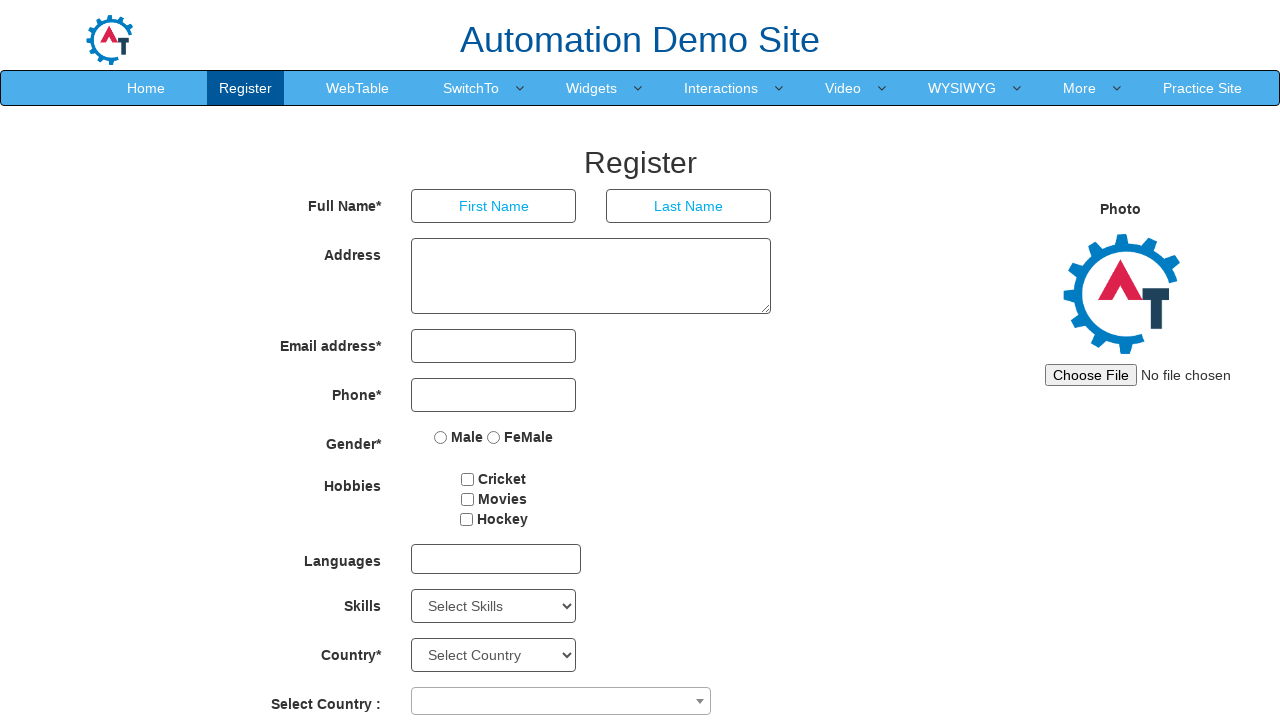

Clicked on the first navigation link in the header at (146, 88) on xpath=//*[@id='header']/nav/div/div[2]/ul/li[1]/a
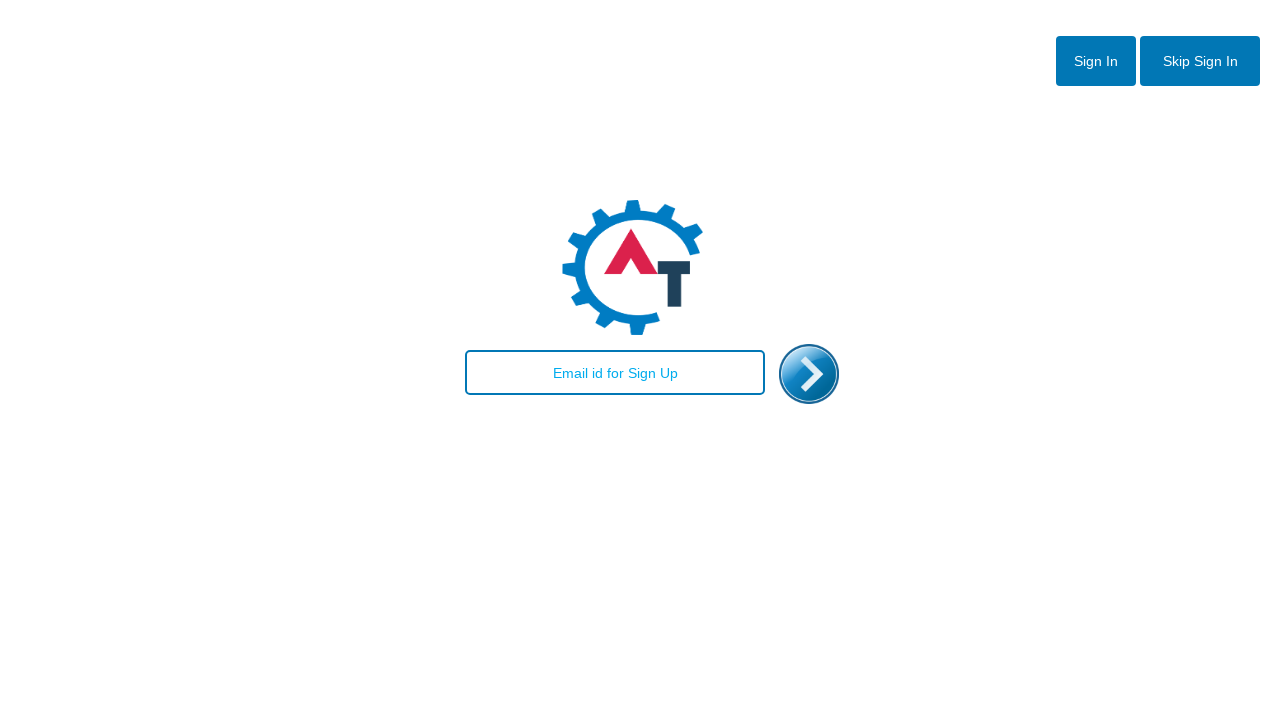

Navigation completed and page loaded
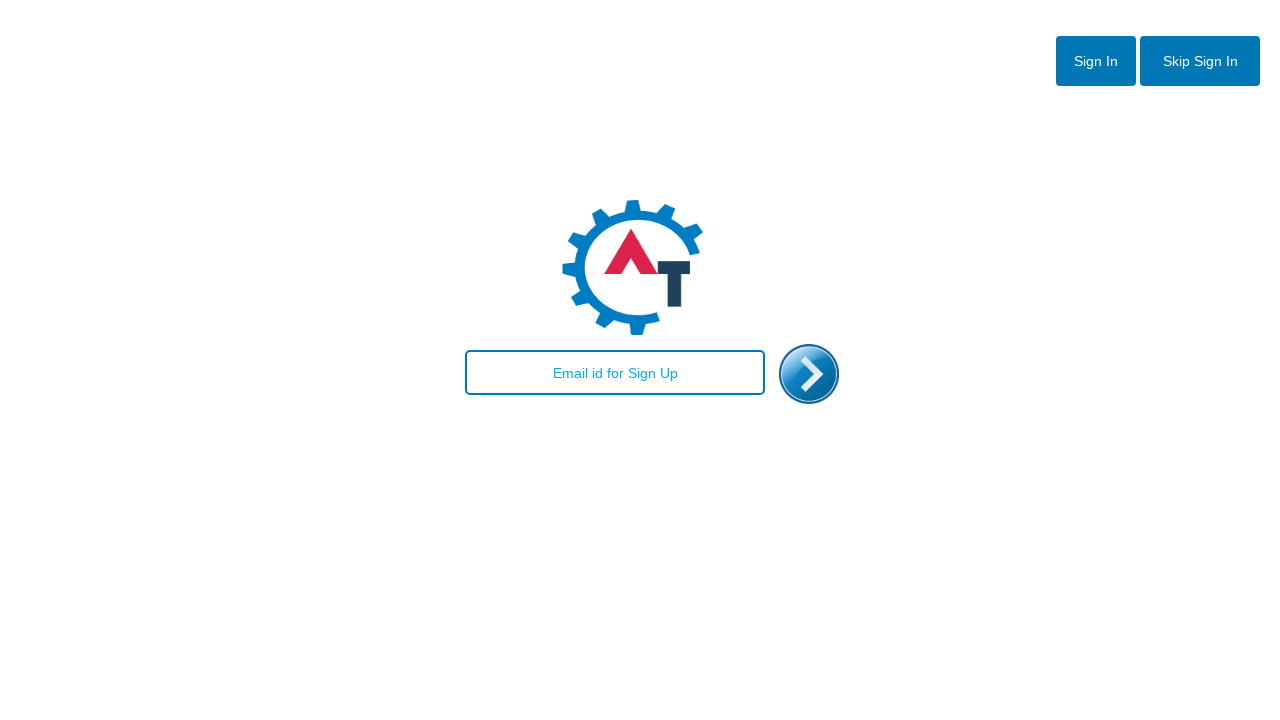

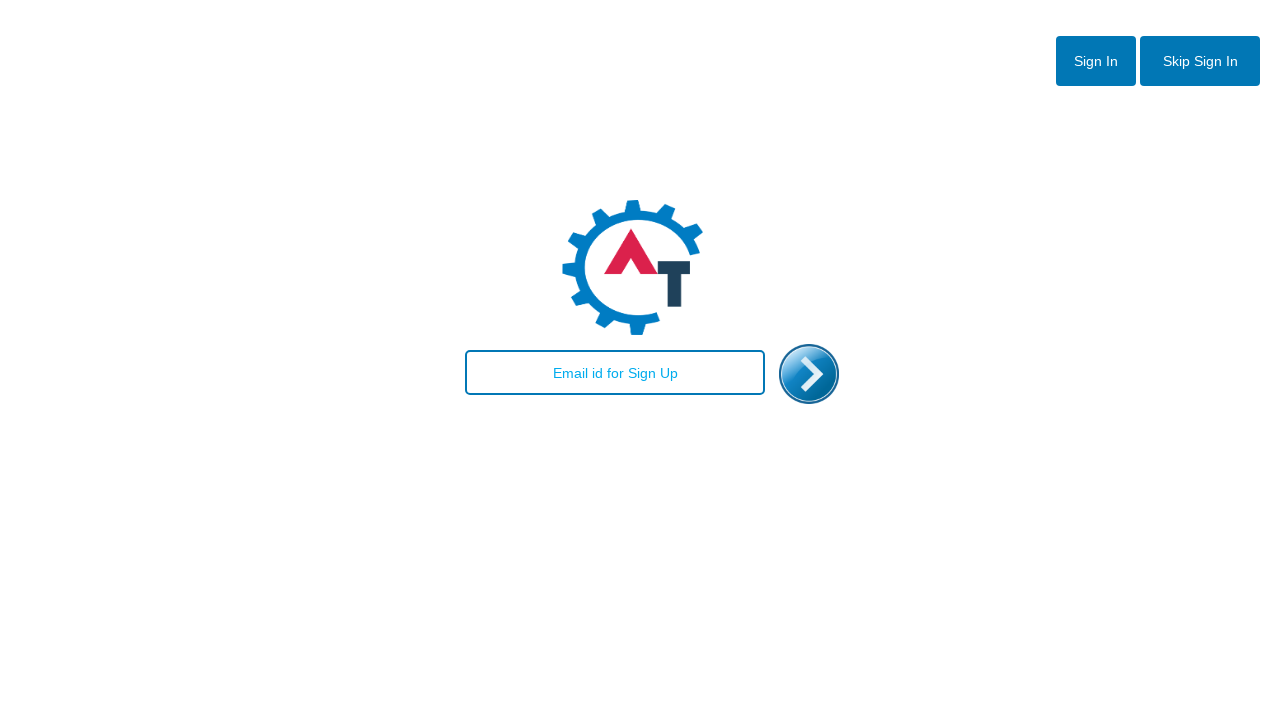